Tests the view button for tablets category by clicking it and verifying navigation to the tablets page

Starting URL: https://intershop5.skillbox.ru/

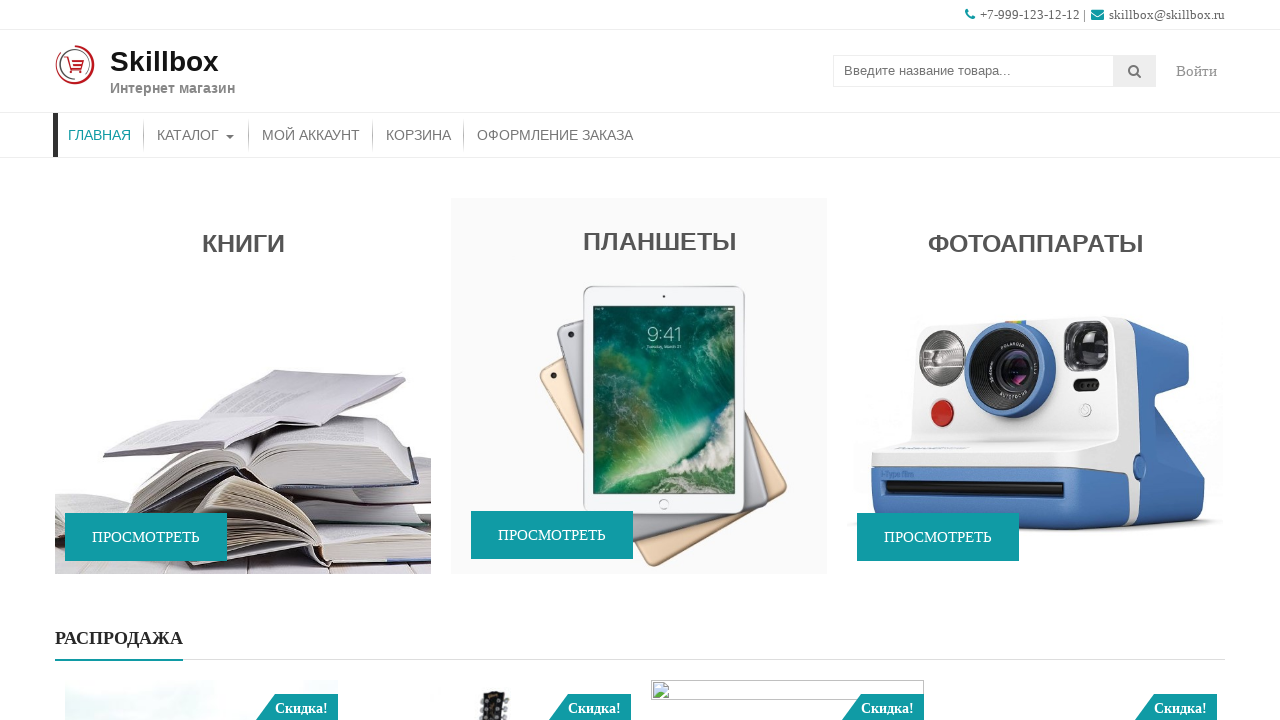

Clicked the view button for tablets category at (552, 535) on aside#accesspress_storemo-3 span.btn.promo-link-btn
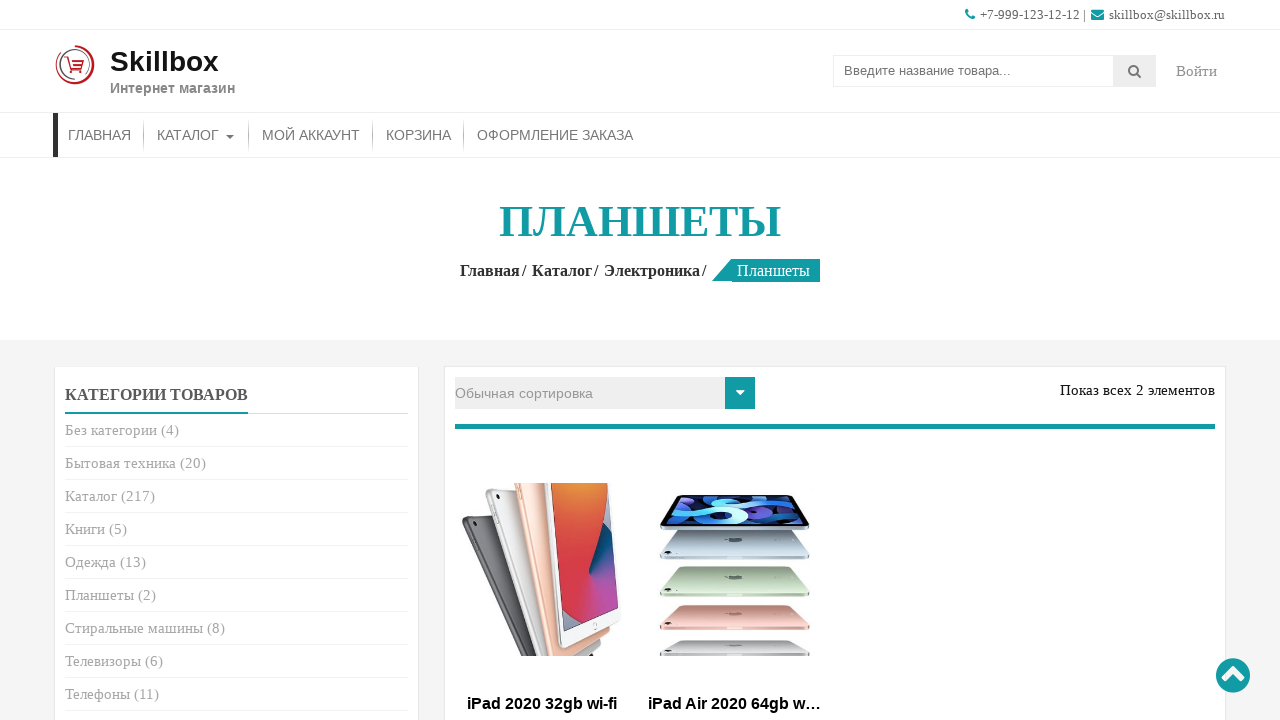

Navigated to tablets page successfully
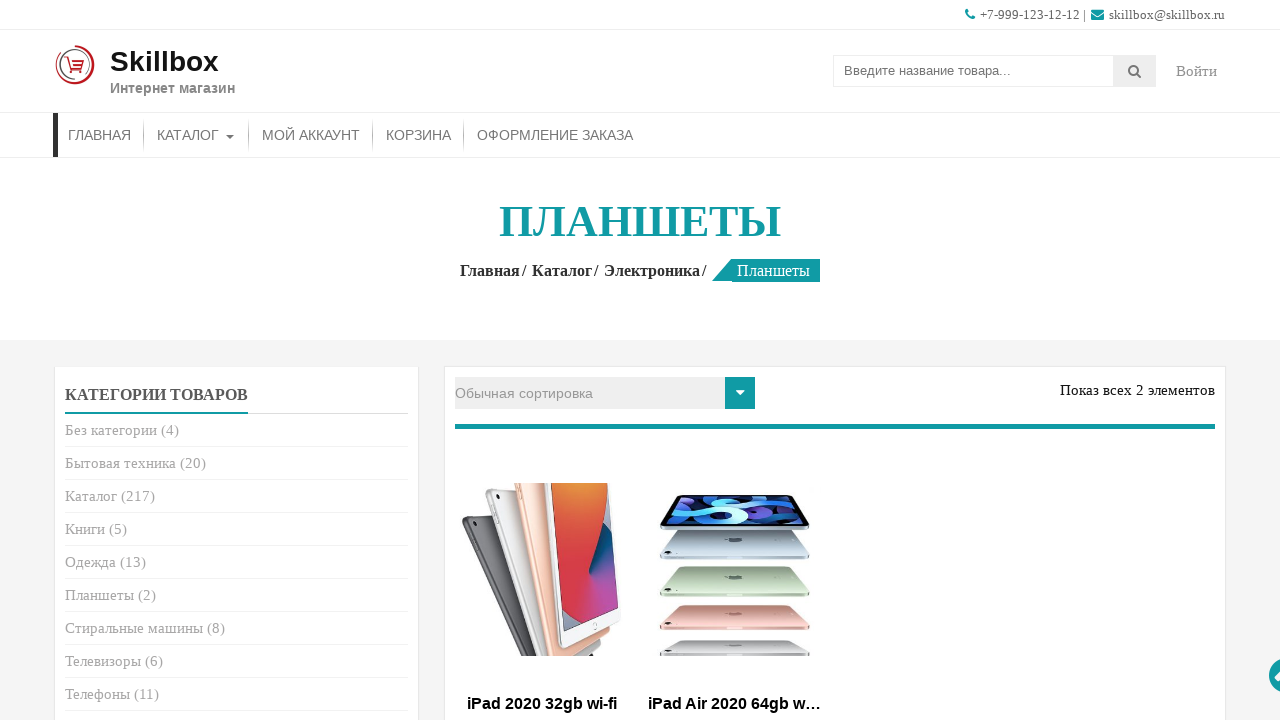

Verified tablets page title is displayed
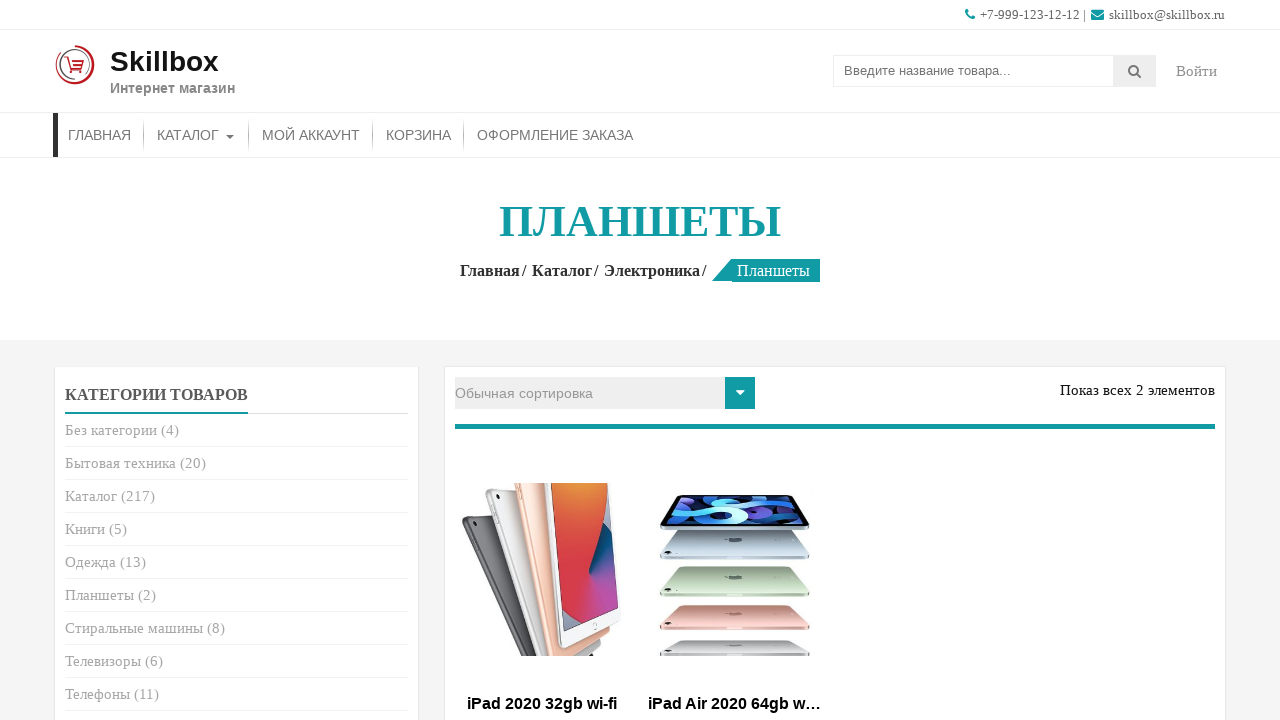

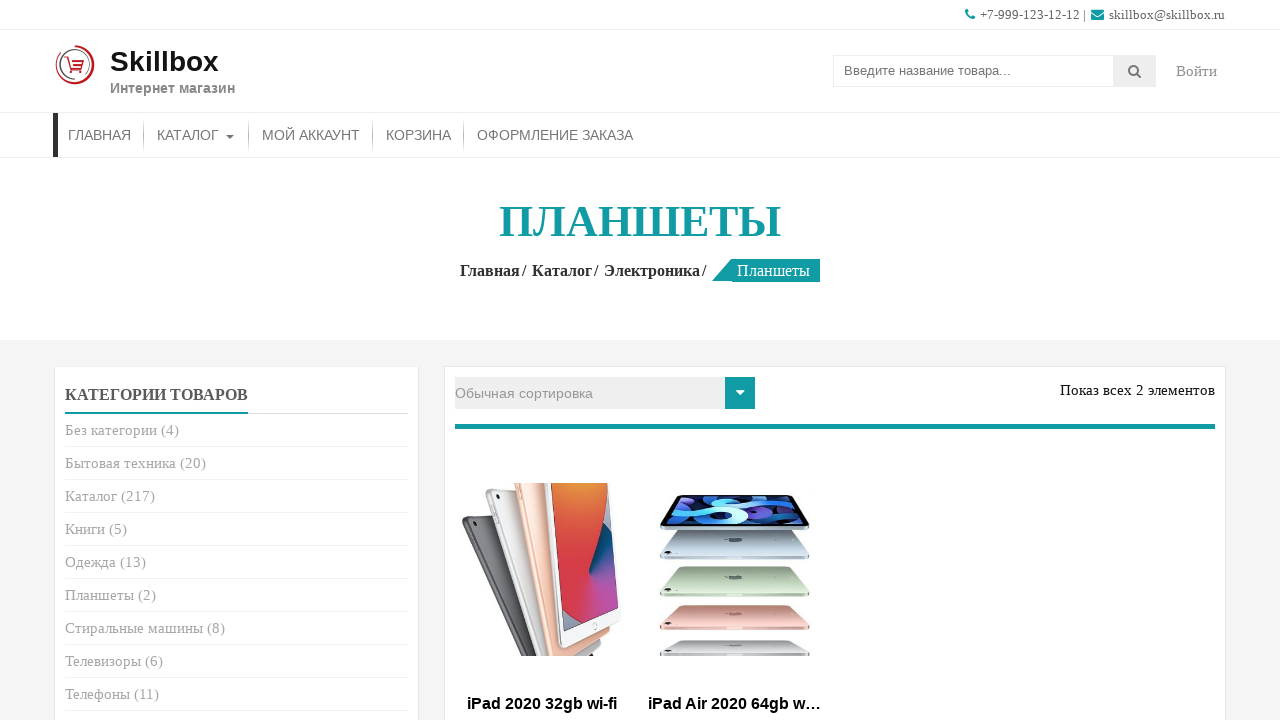